Tests dropdown selection functionality by selecting an option from a tools dropdown menu

Starting URL: http://seleniumpractise.blogspot.com/2019/01/dropdown-demo-for-selenium.html

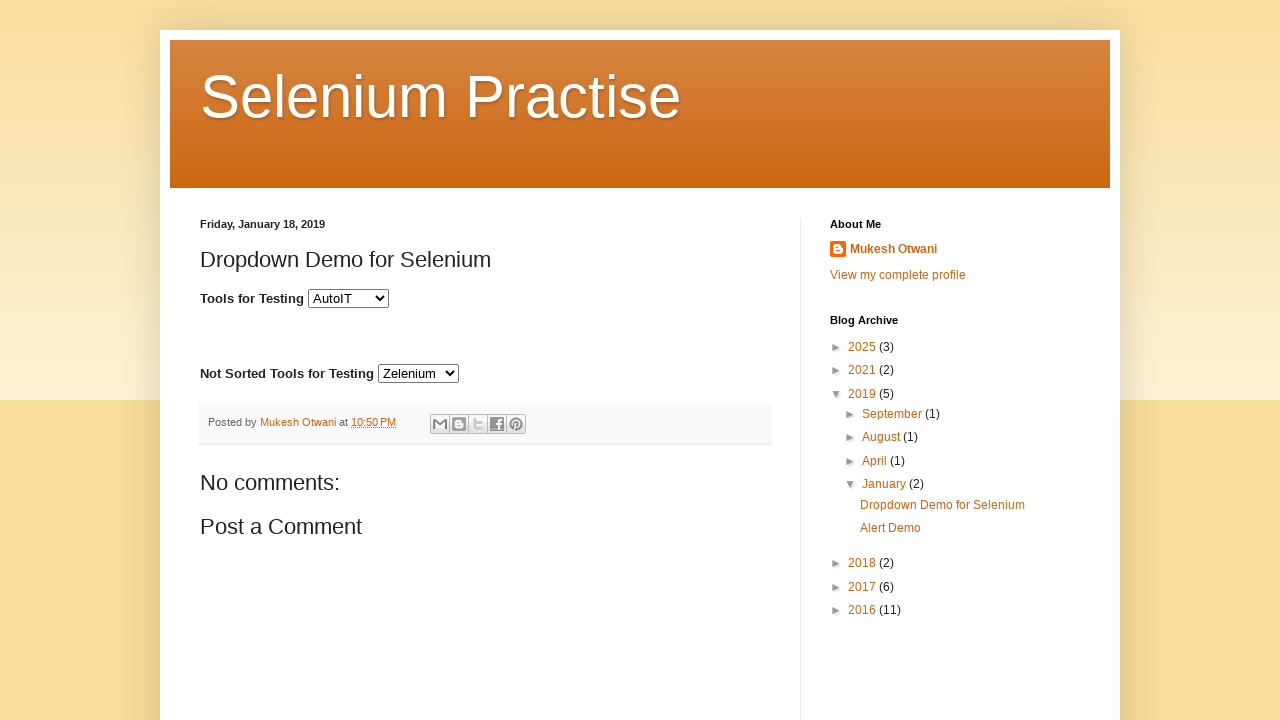

Selected the second option (index 1) from the tools dropdown menu on select#tools
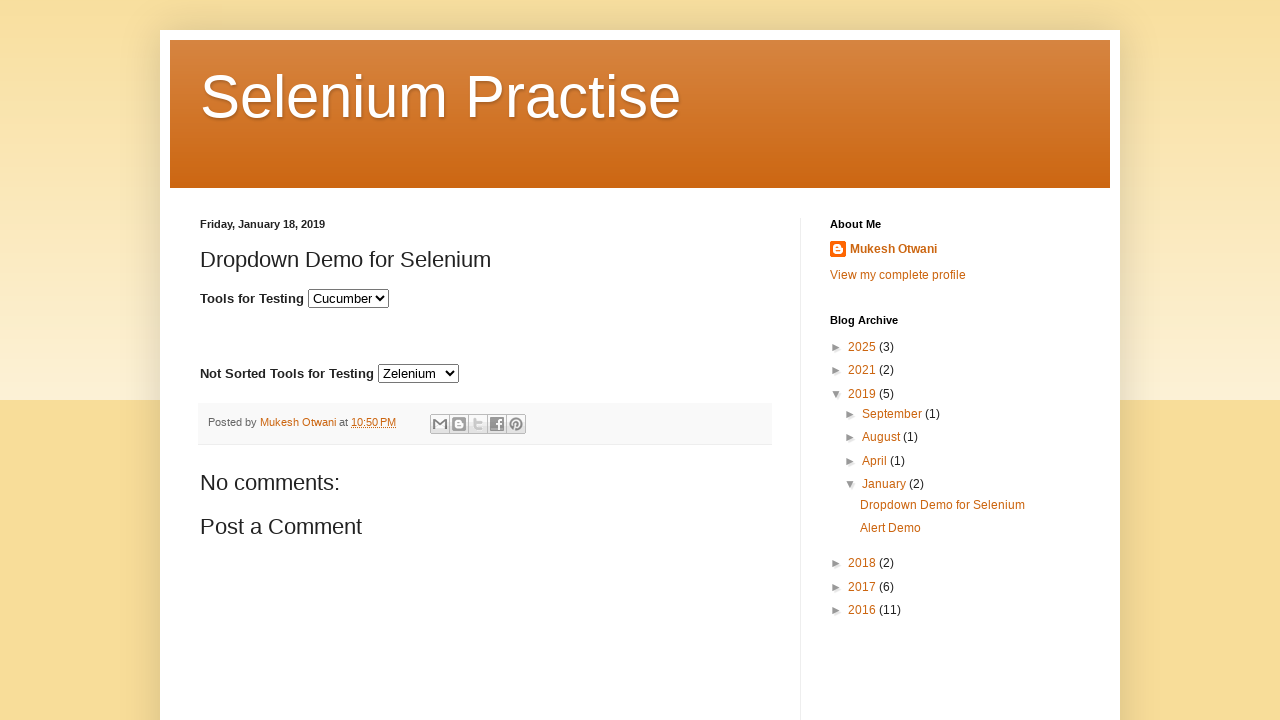

Waited 1000ms for the dropdown selection to be processed
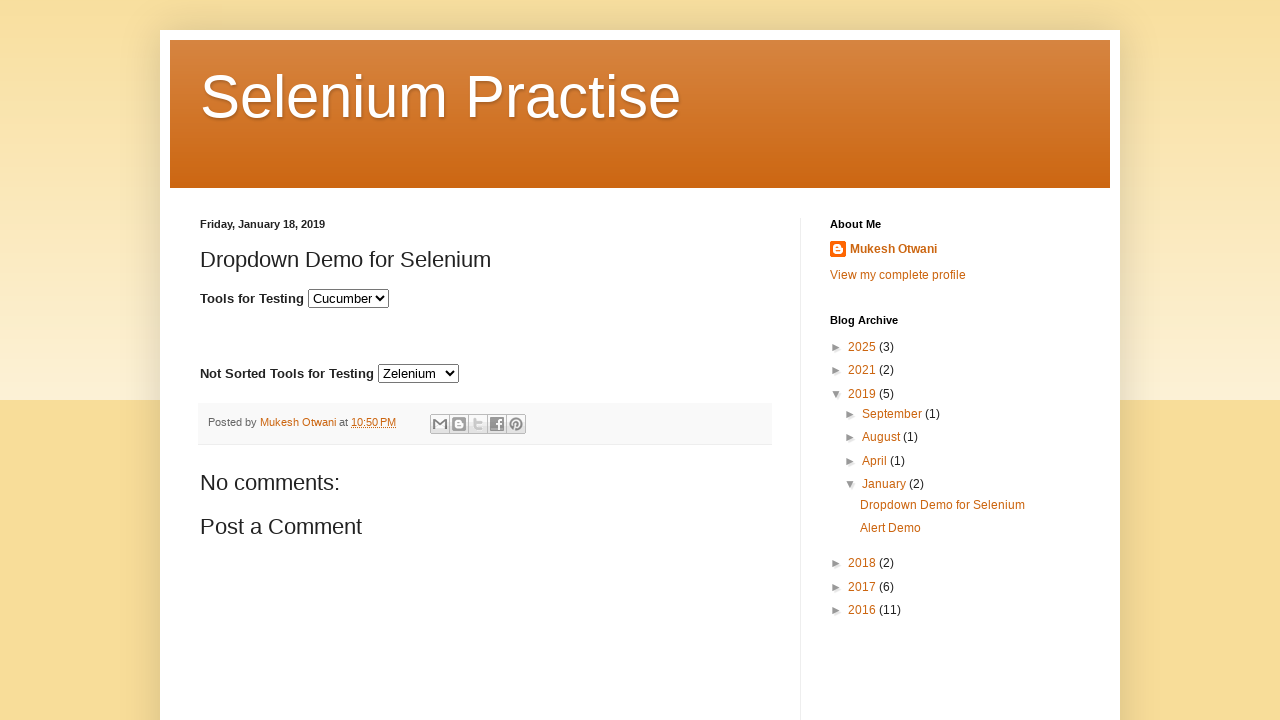

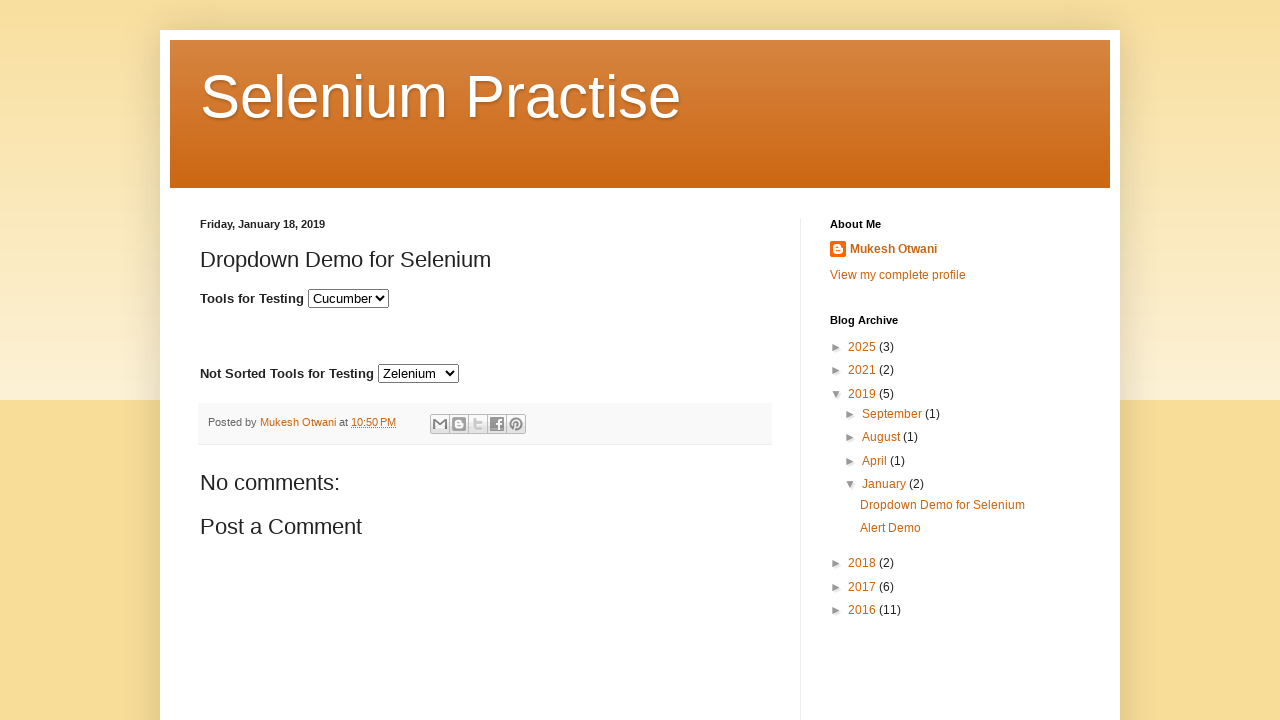